Tests keyboard actions by sending various key presses (ENTER, BACKSPACE, ESCAPE, SPACE, DELETE, NUMPAD8, PAGE_DOWN) to a target input element on a keyboard test page.

Starting URL: https://the-internet.herokuapp.com/key_presses

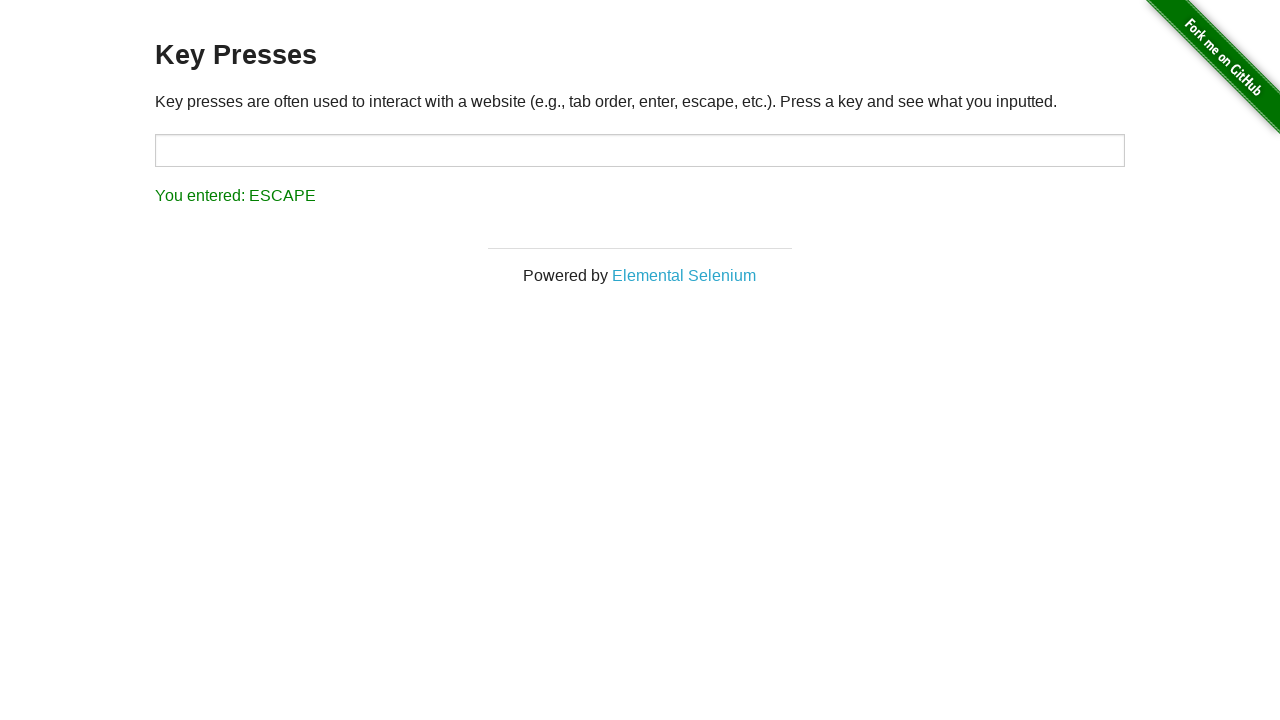

Clicked on target input element at (640, 150) on #target
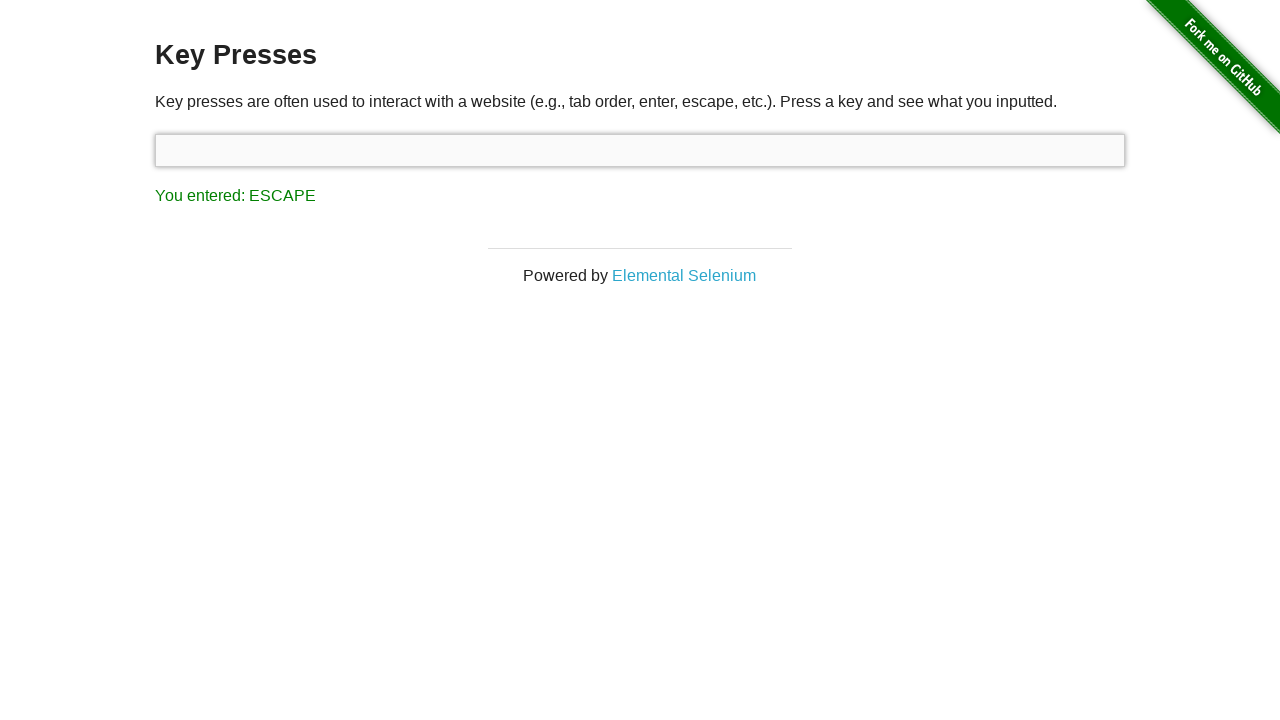

Pressed ENTER key
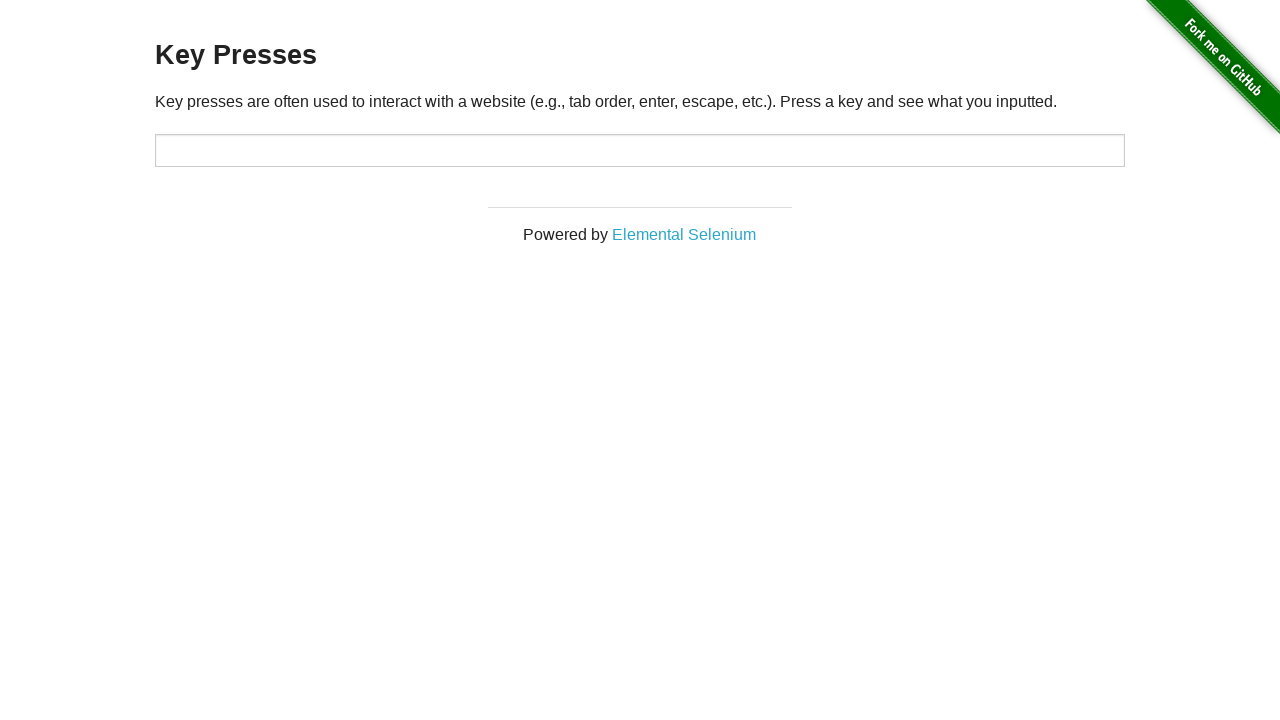

Waited 1000ms after ENTER key press
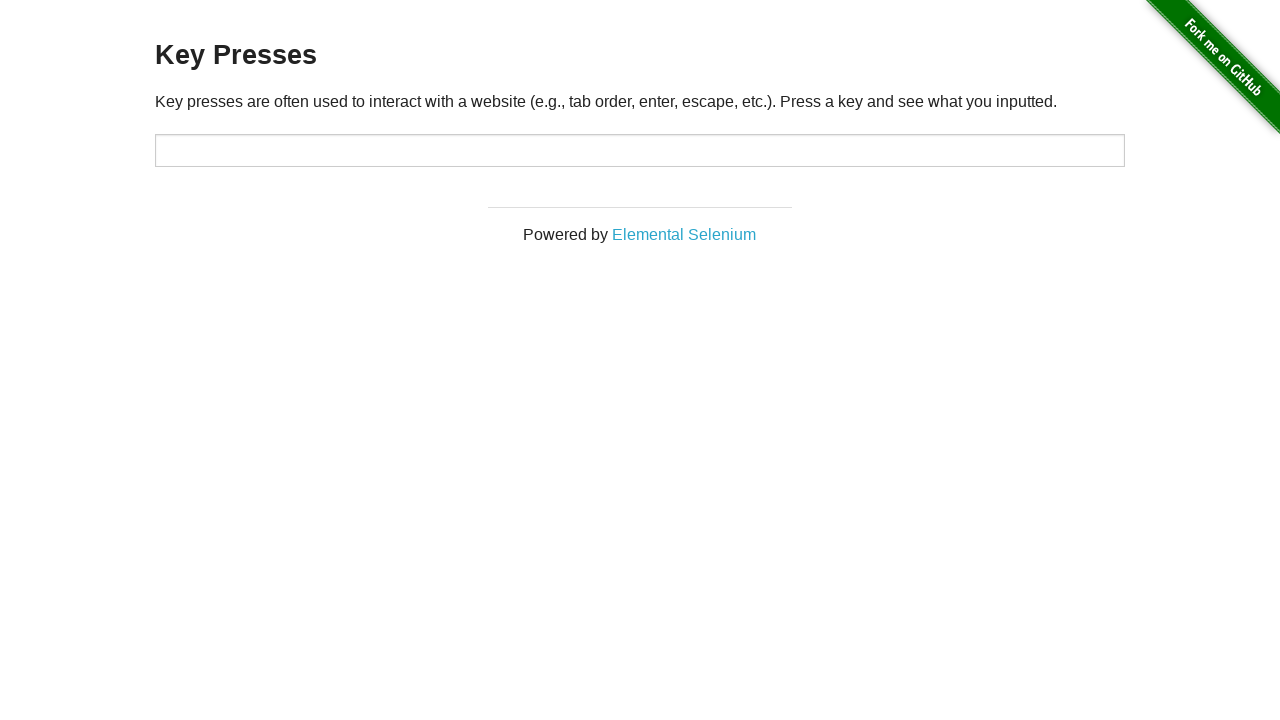

Pressed BACKSPACE key
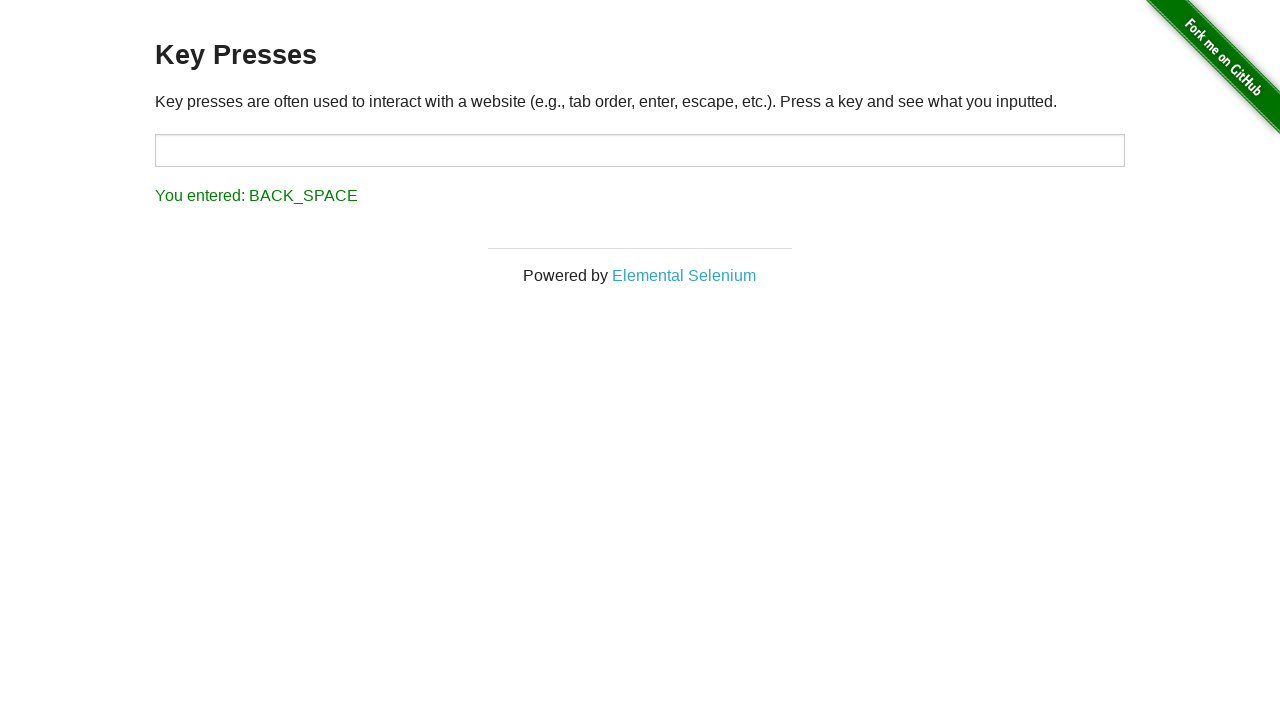

Waited 1000ms after BACKSPACE key press
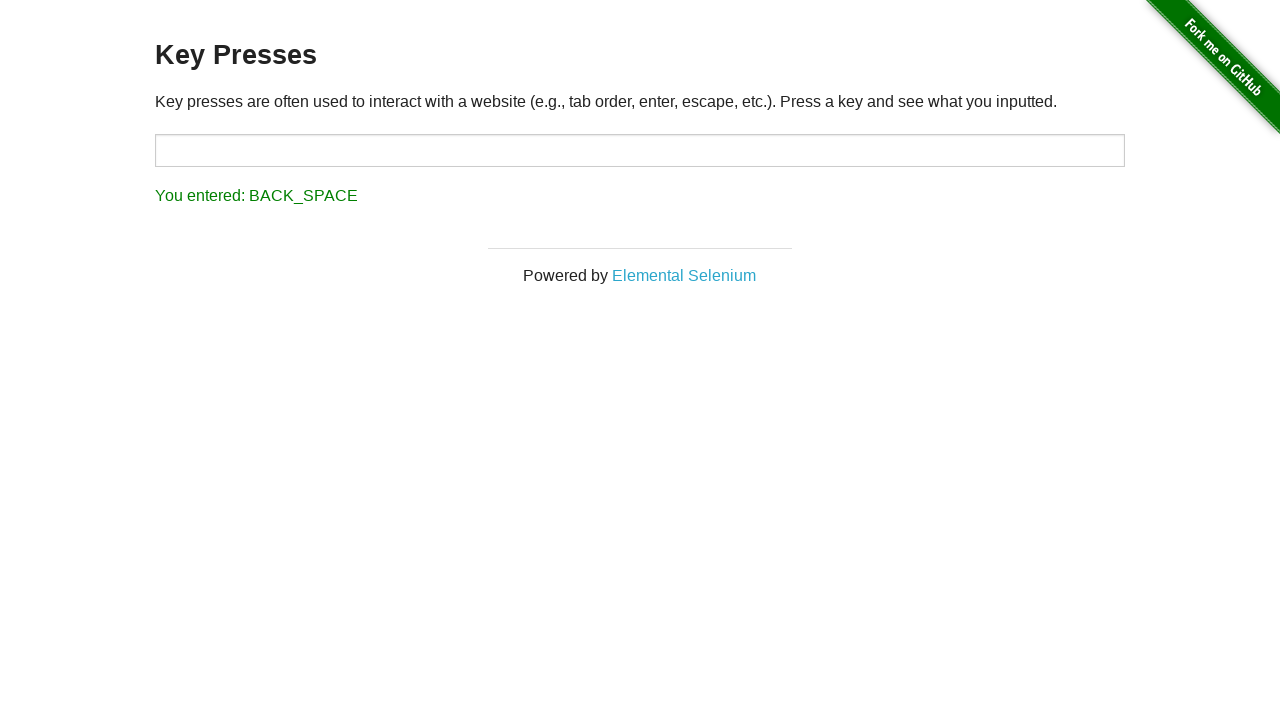

Pressed ESCAPE key
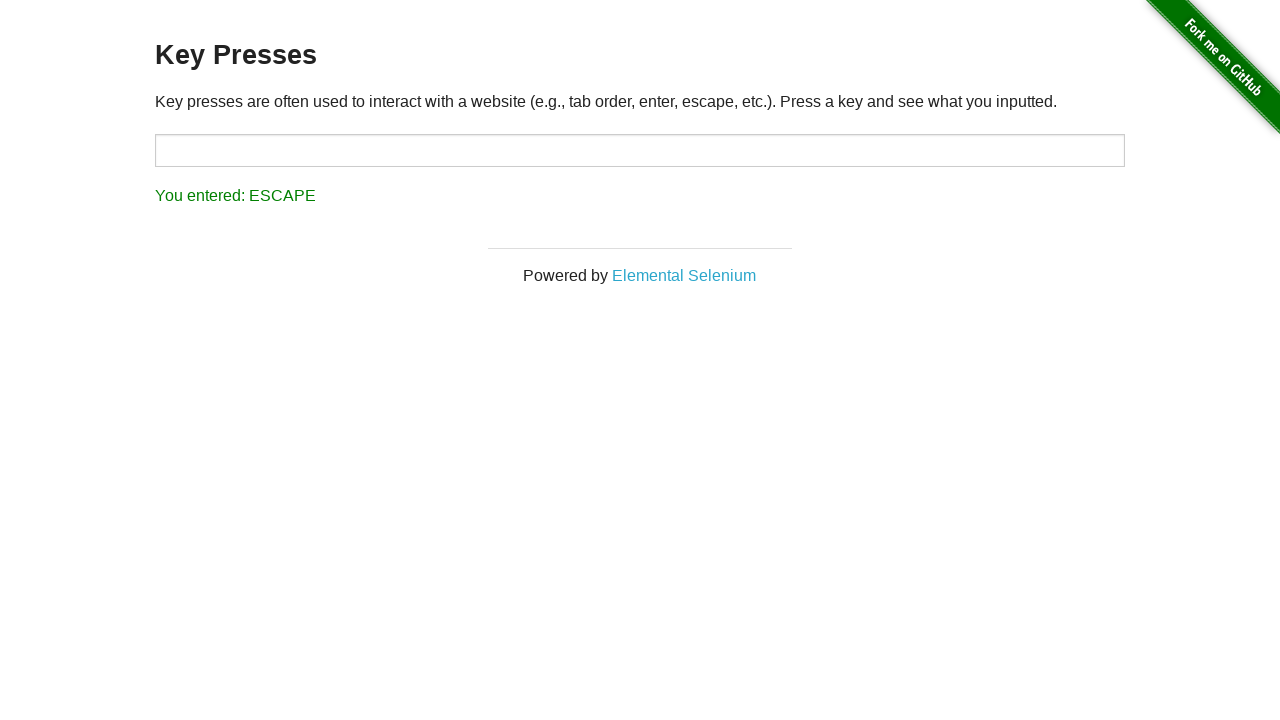

Waited 1000ms after ESCAPE key press
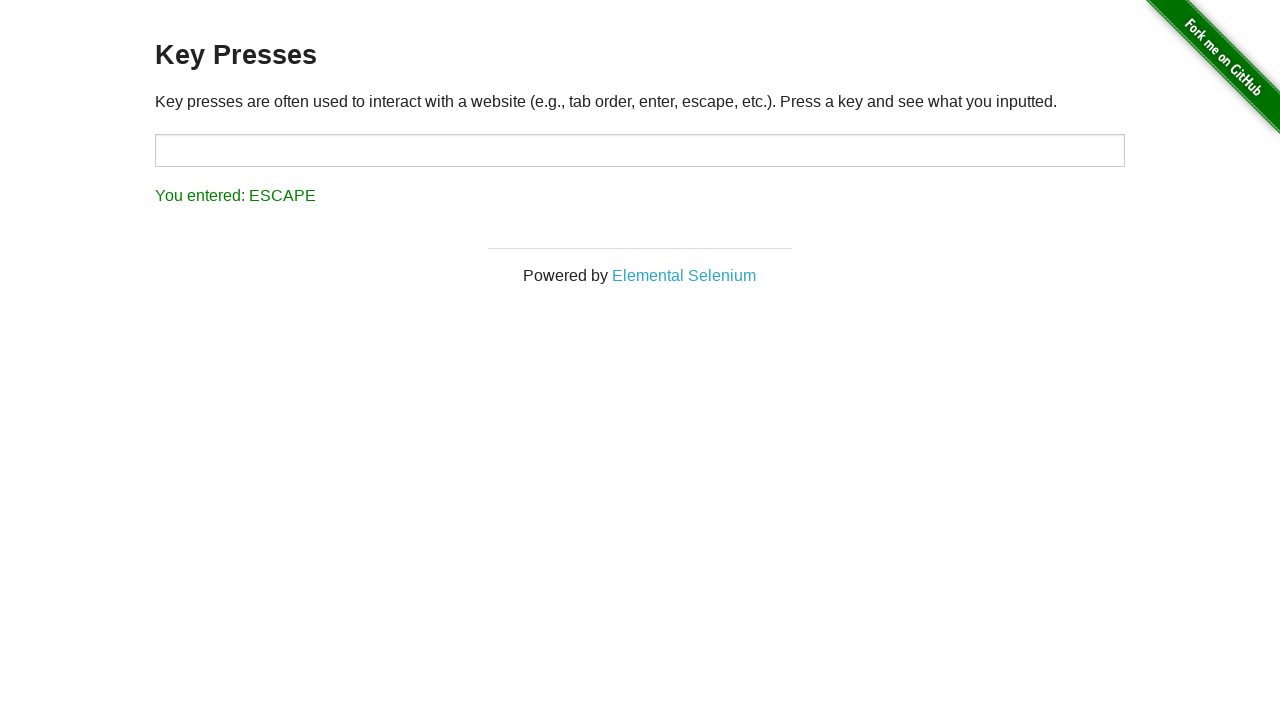

Pressed SPACE key
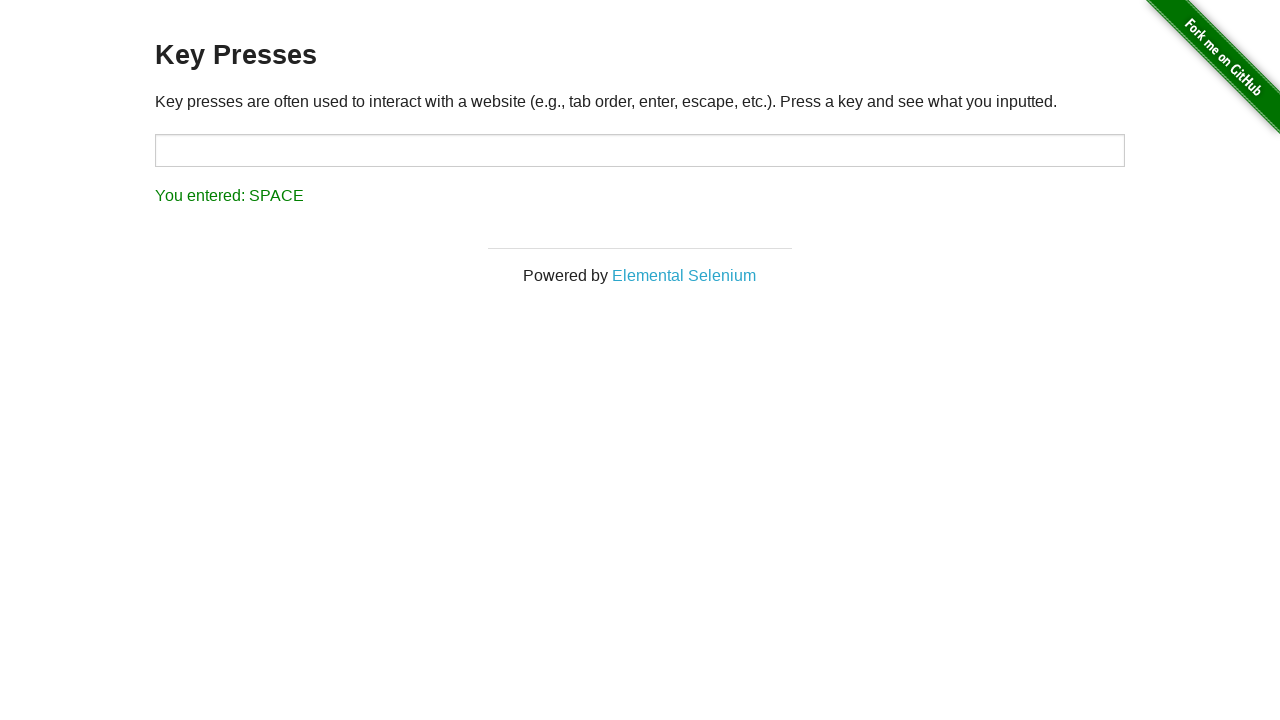

Waited 1000ms after SPACE key press
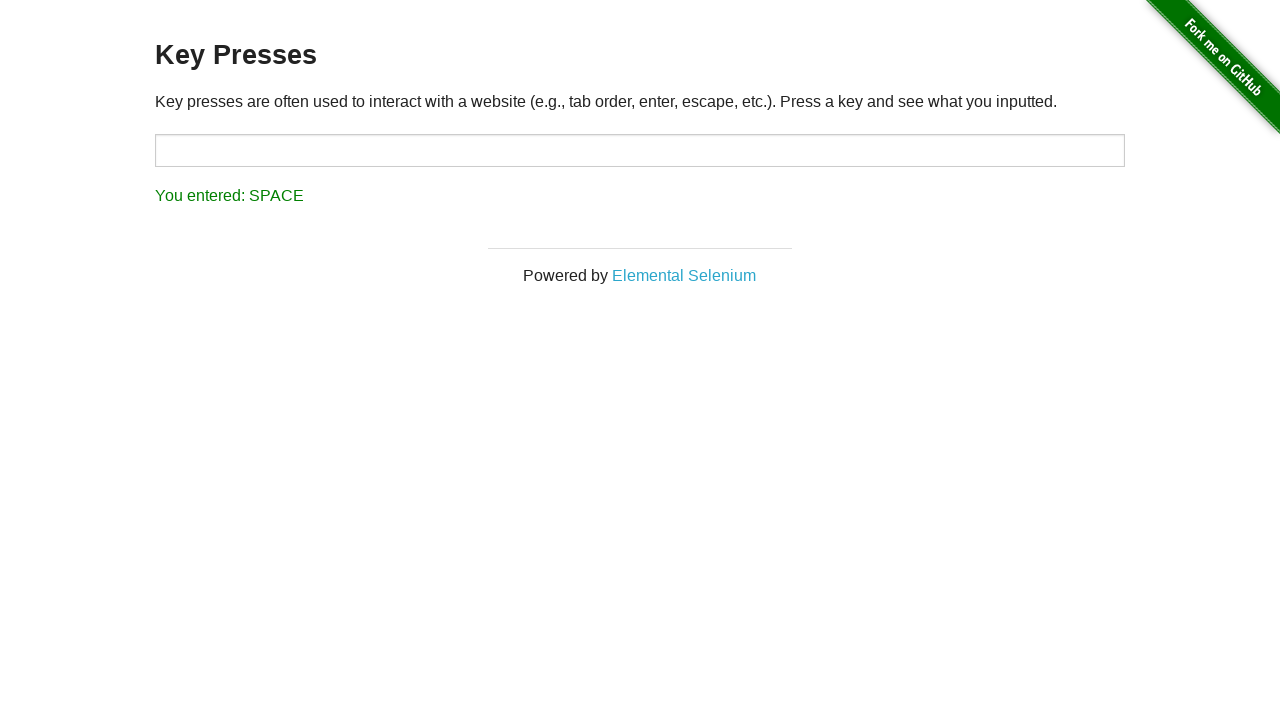

Pressed DELETE key
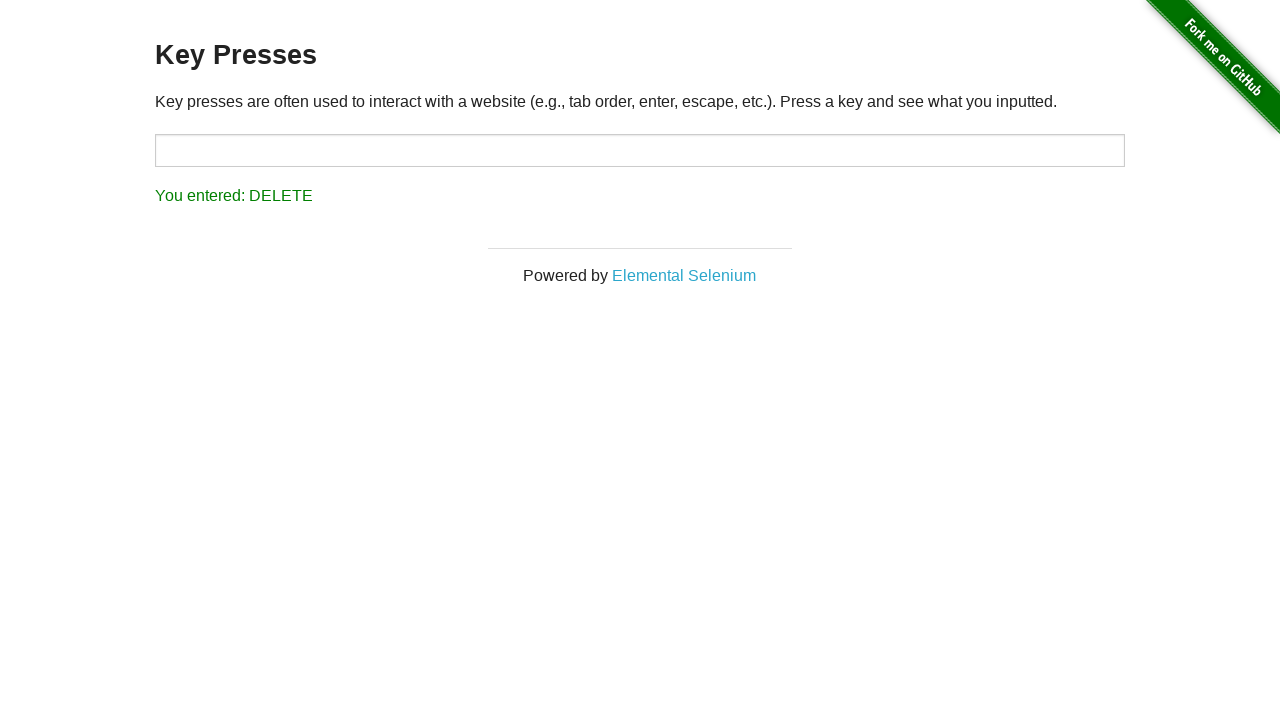

Waited 1000ms after DELETE key press
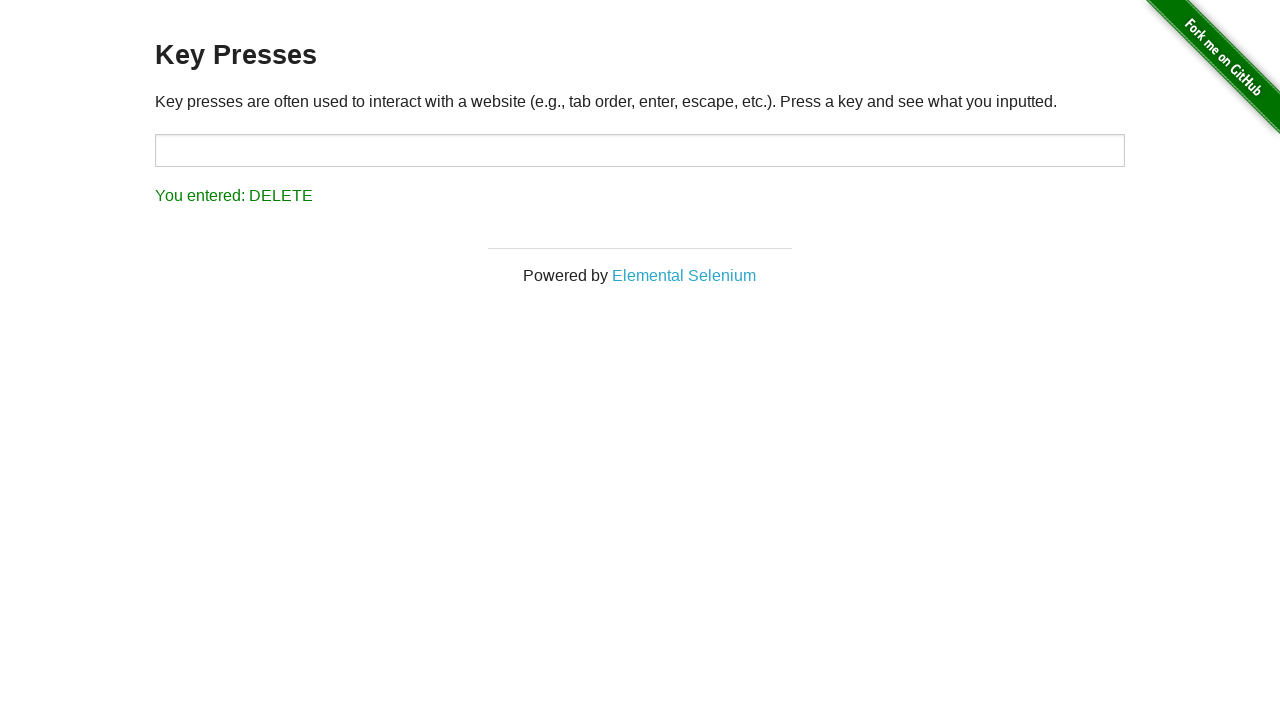

Pressed NUMPAD8 key
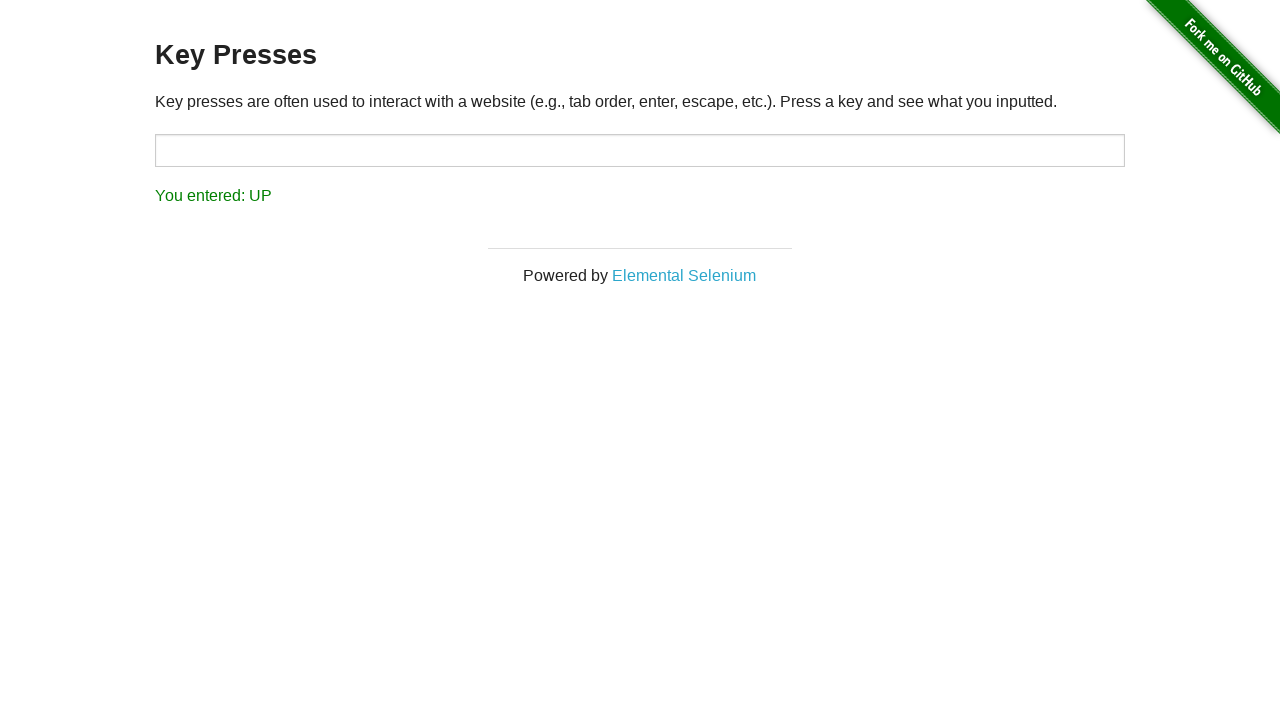

Waited 1000ms after NUMPAD8 key press
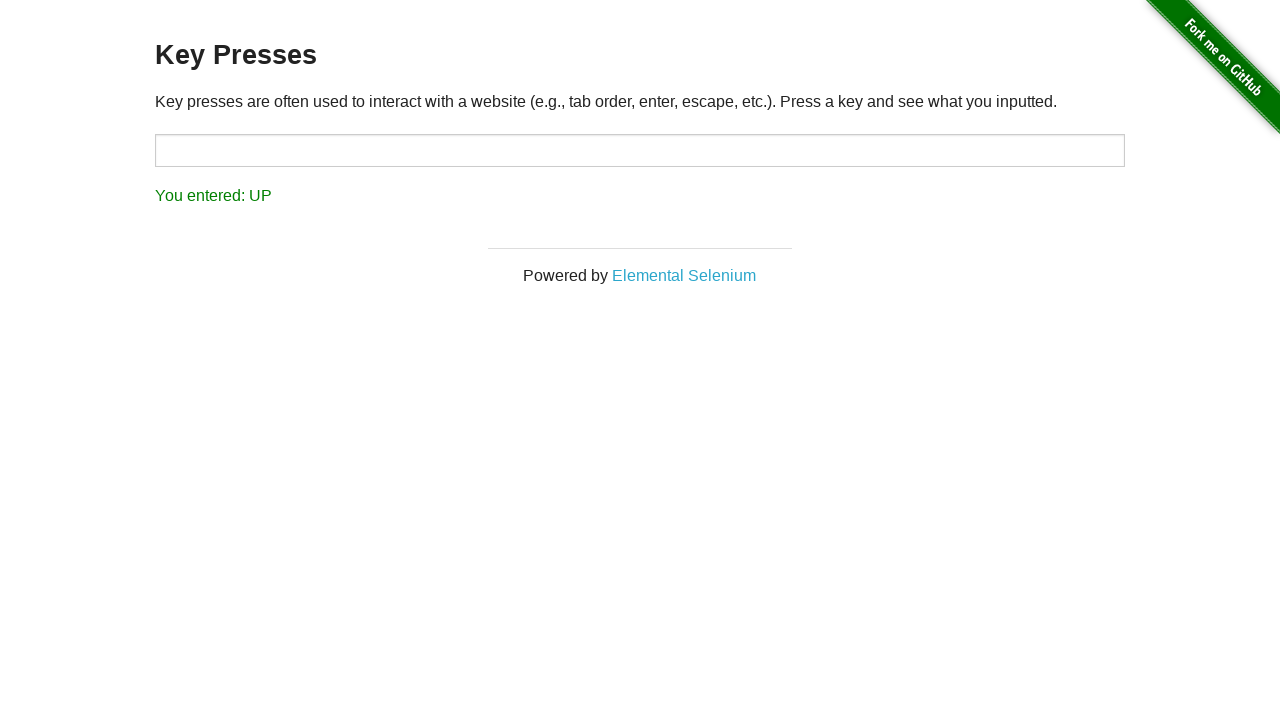

Pressed PAGE DOWN key
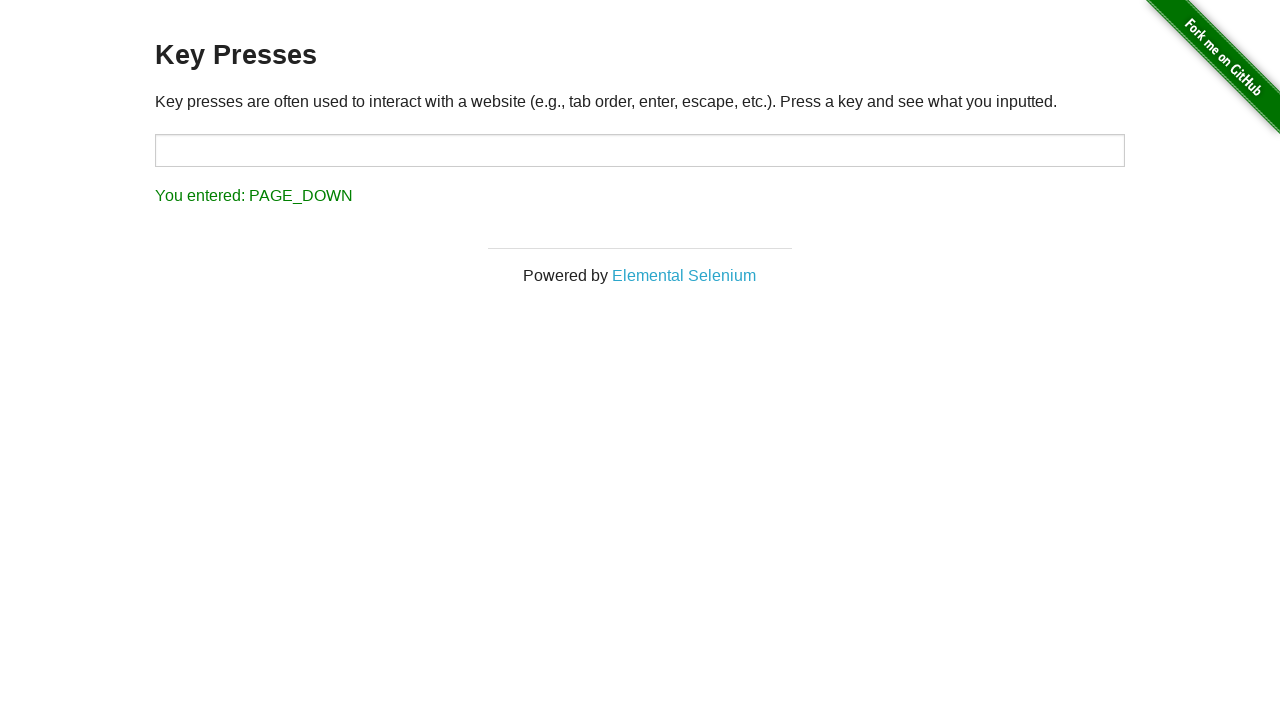

Waited 1000ms after PAGE DOWN key press
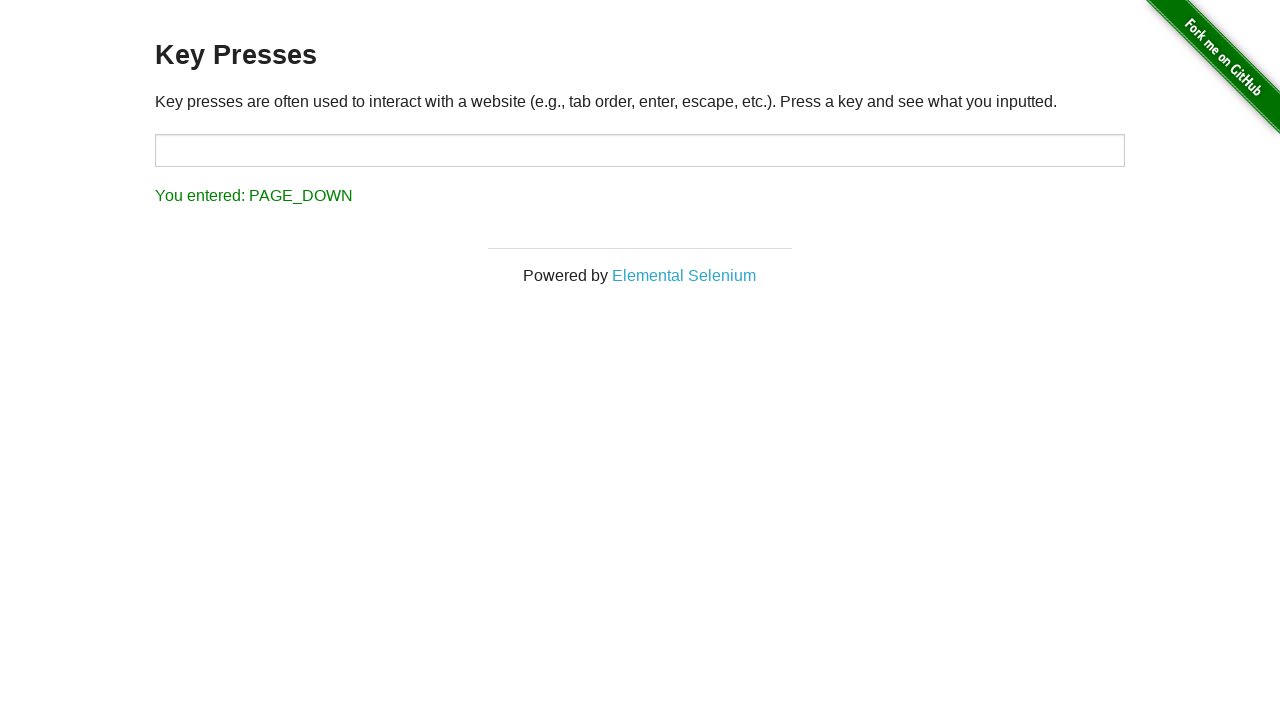

Verified result element is visible, displaying the last key pressed
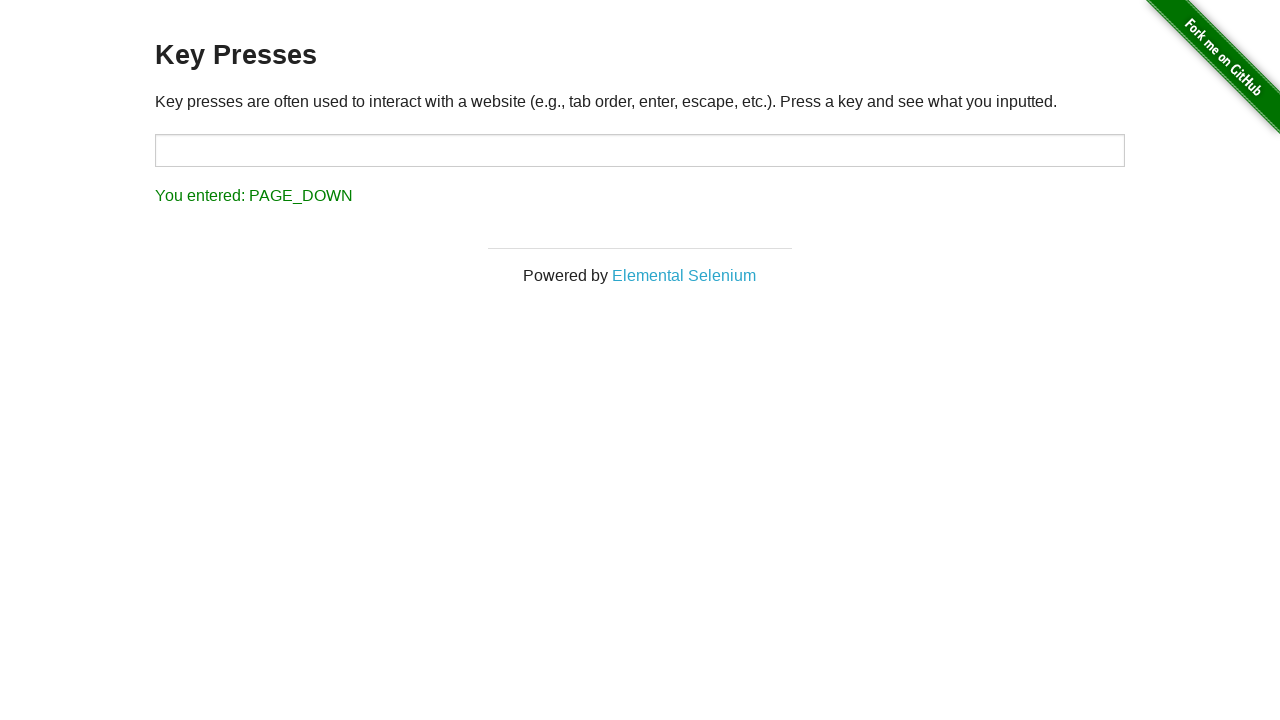

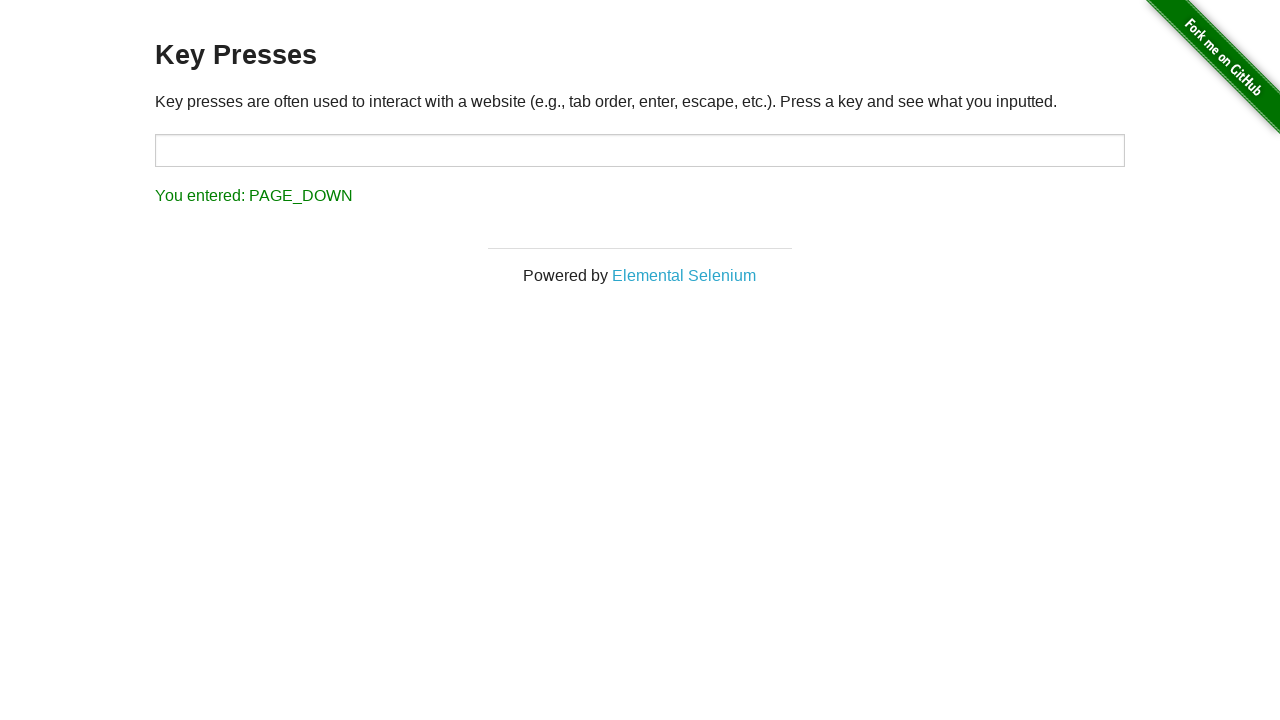